Tests the search functionality on The Souled Store website by entering a search term "shirts" into the search box.

Starting URL: https://www.thesouledstore.com/

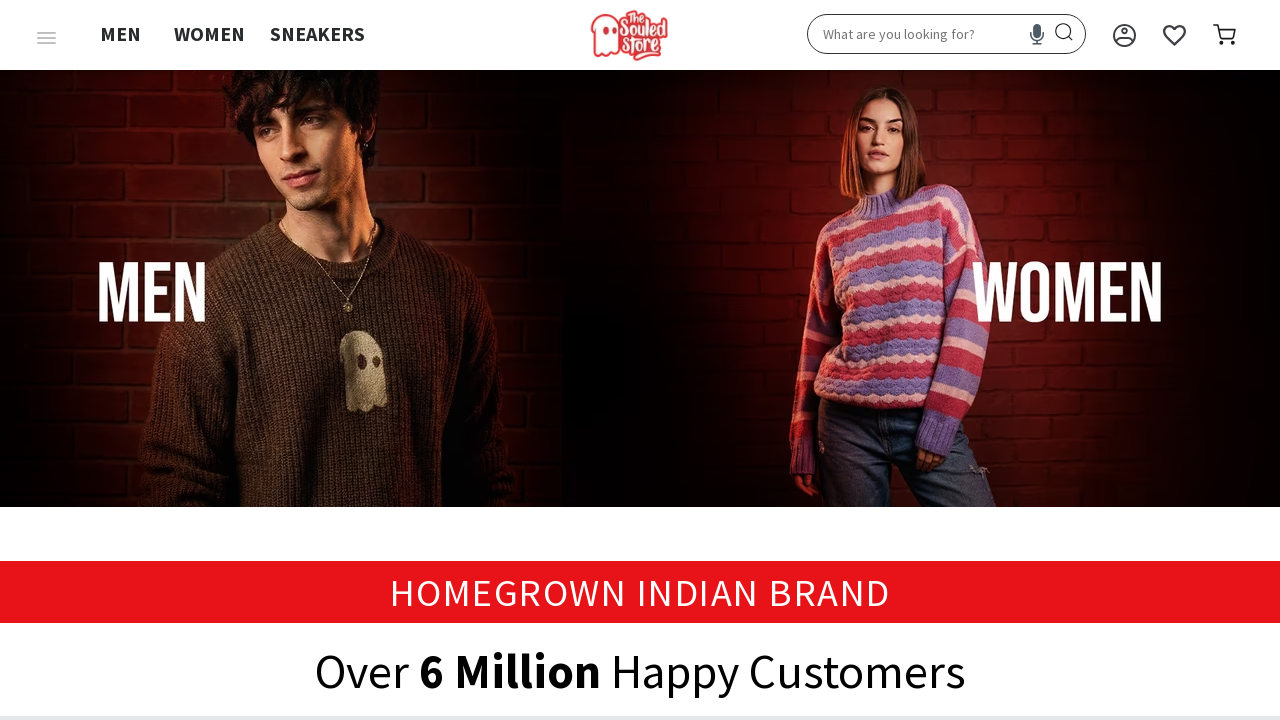

Filled search box with 'shirts' on #search
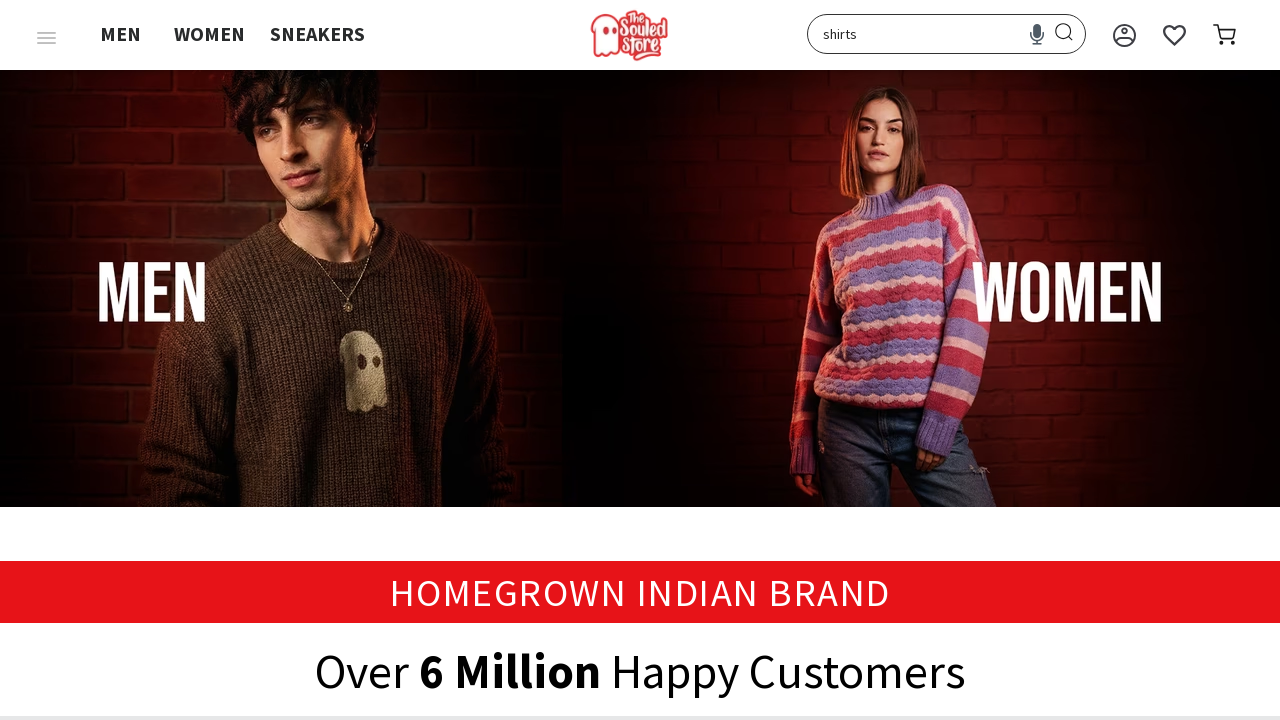

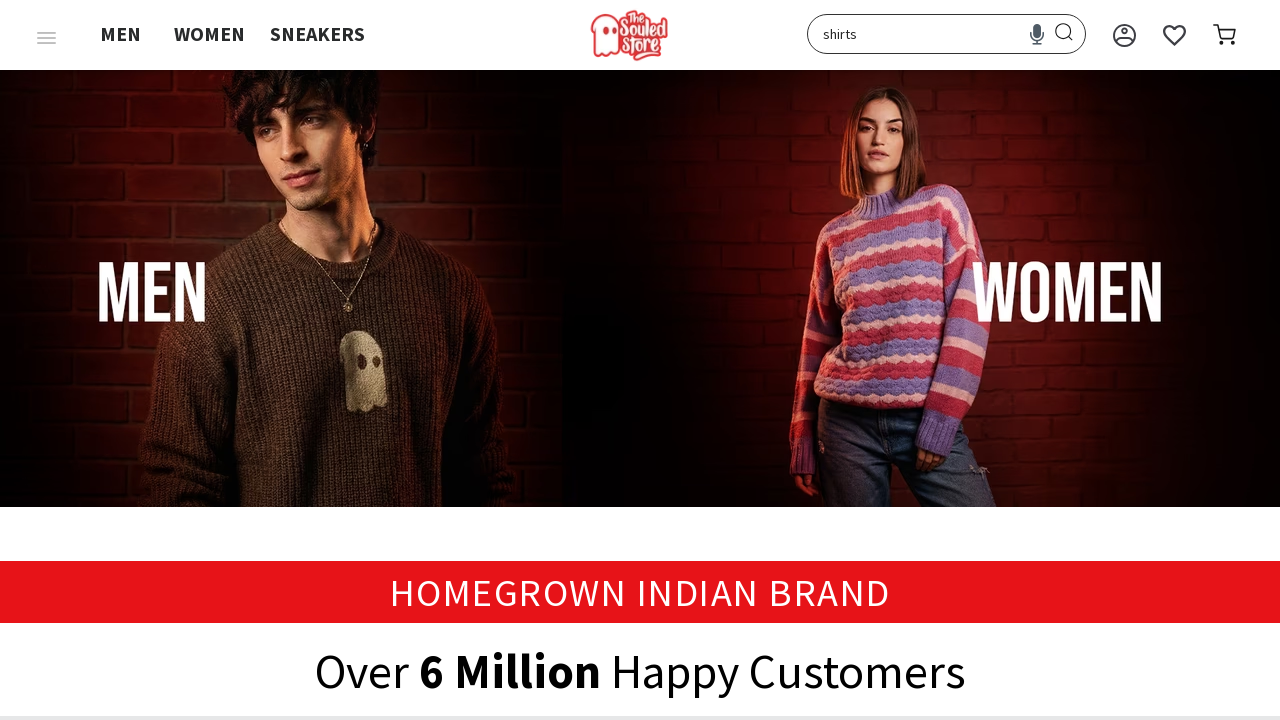